Tests drag and drop functionality on jQuery UI demo page by dragging an element onto a drop target using the dragAndDrop method

Starting URL: https://jqueryui.com/droppable/

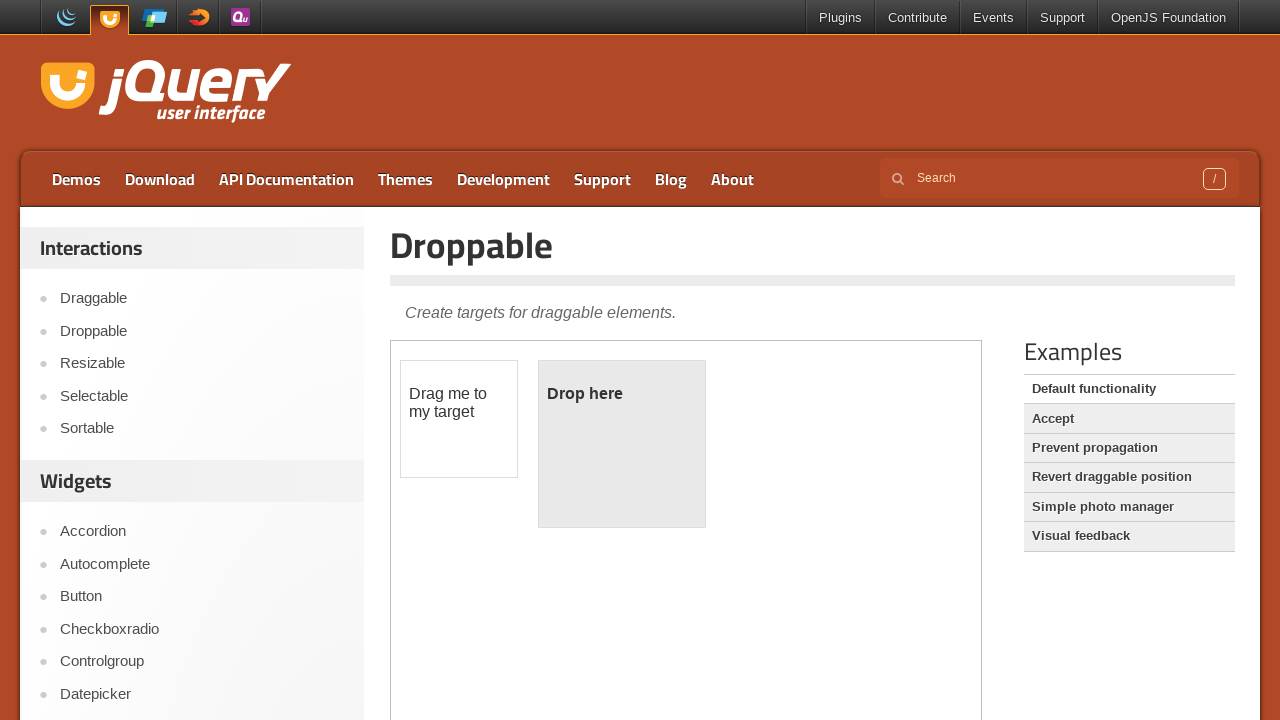

Located the demo iframe containing drag and drop elements
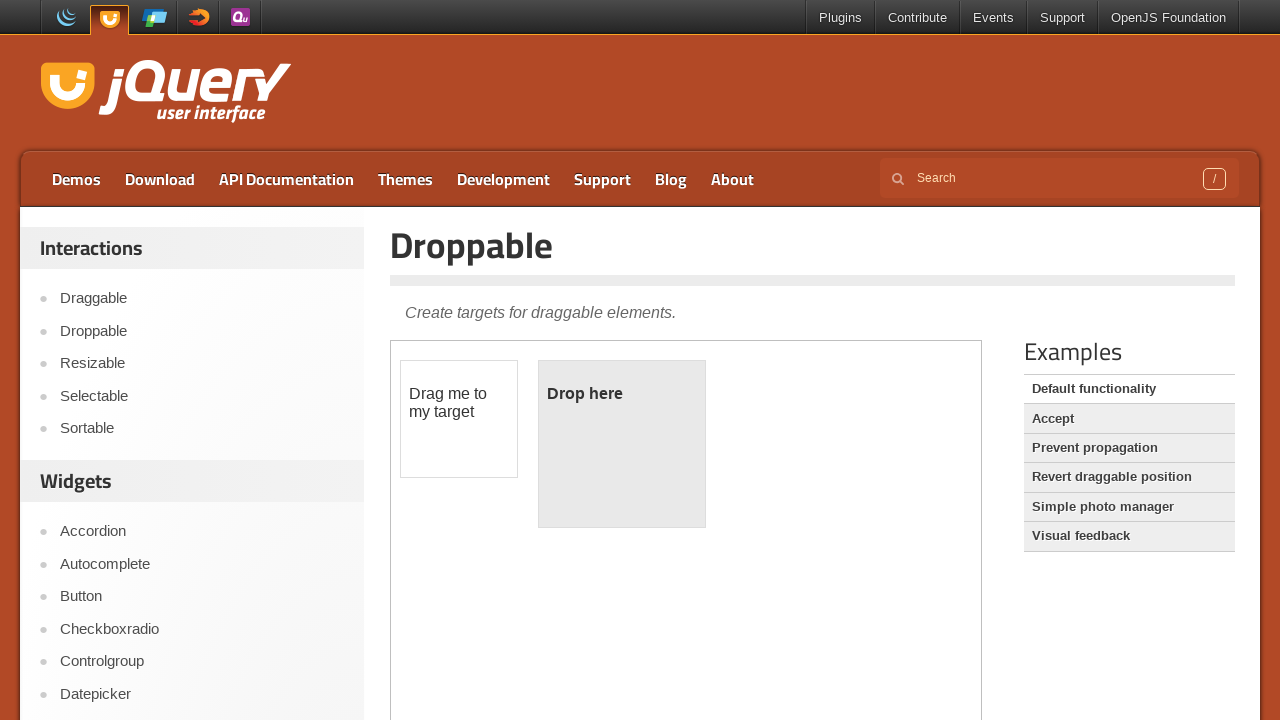

Located the draggable element with id 'draggable'
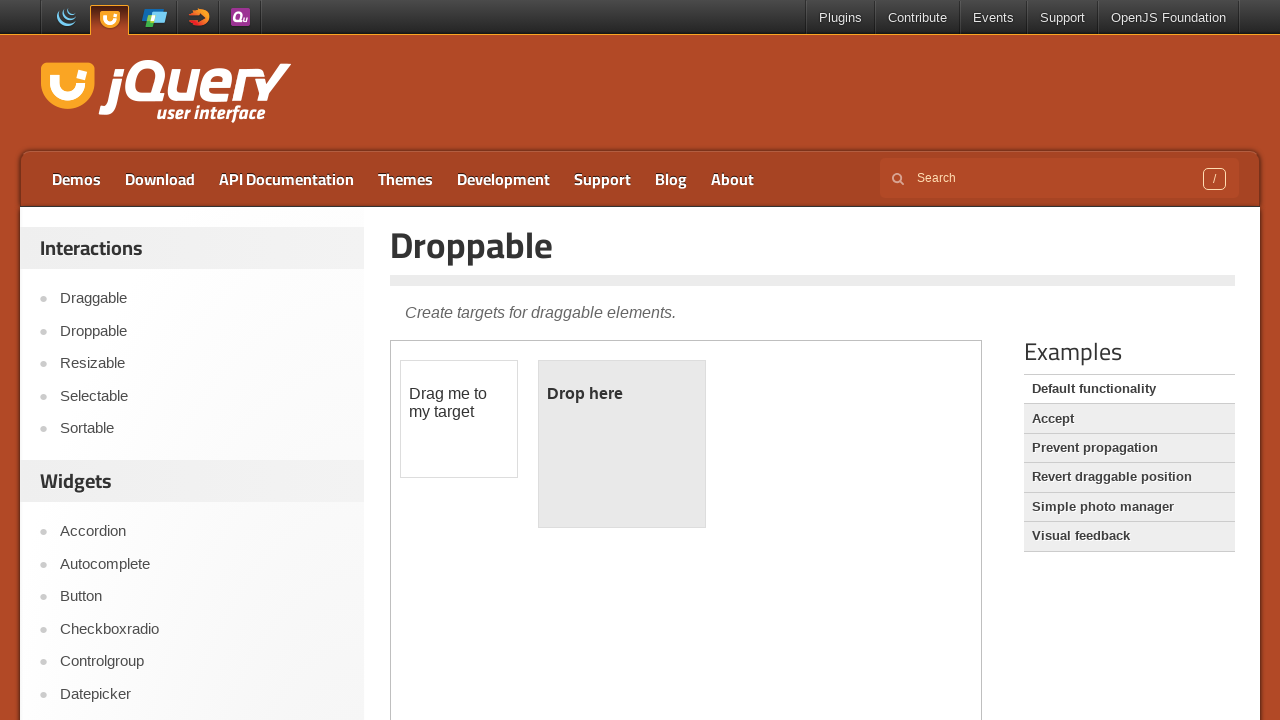

Located the droppable target element with id 'droppable'
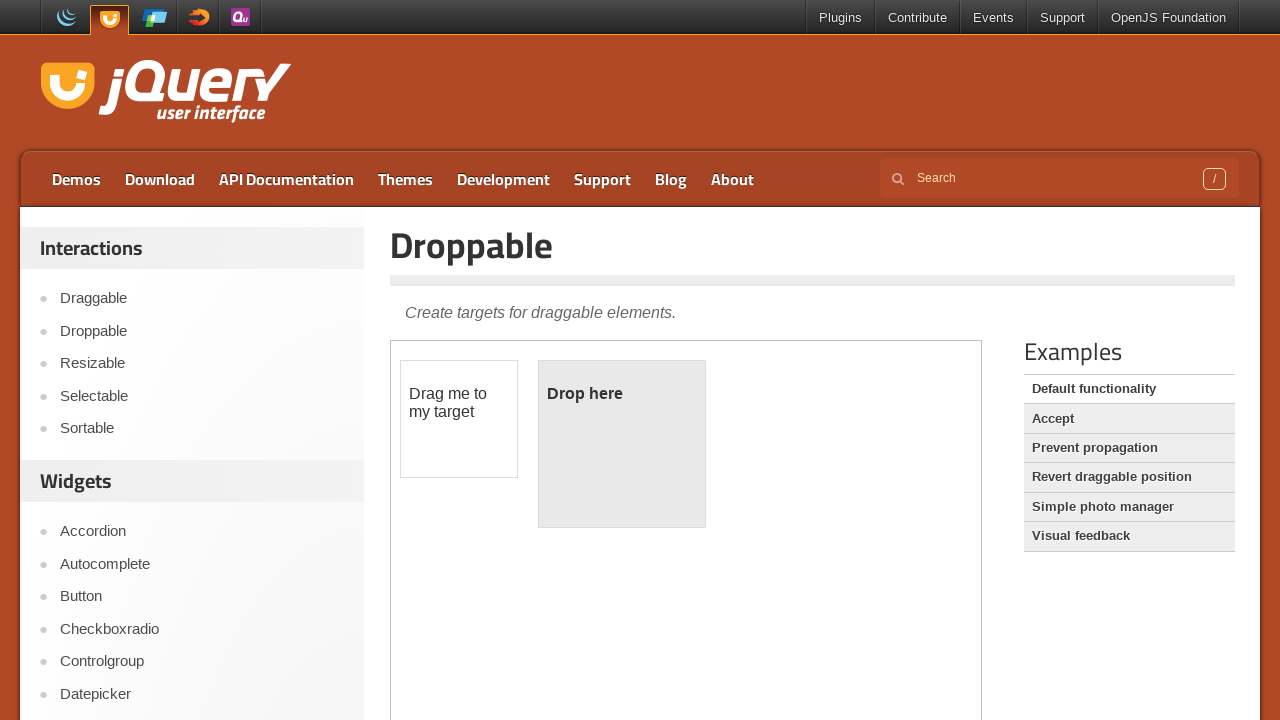

Dragged the draggable element onto the droppable target at (622, 444)
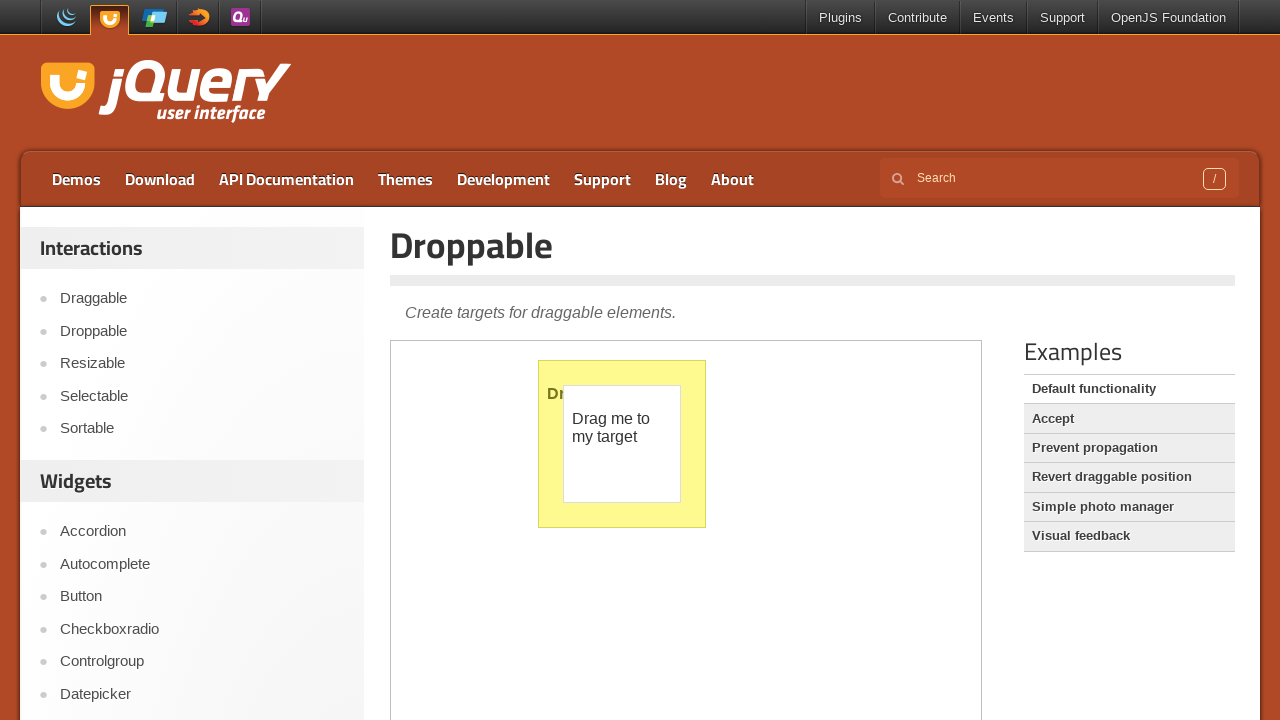

Waited 1 second to observe the drag and drop result
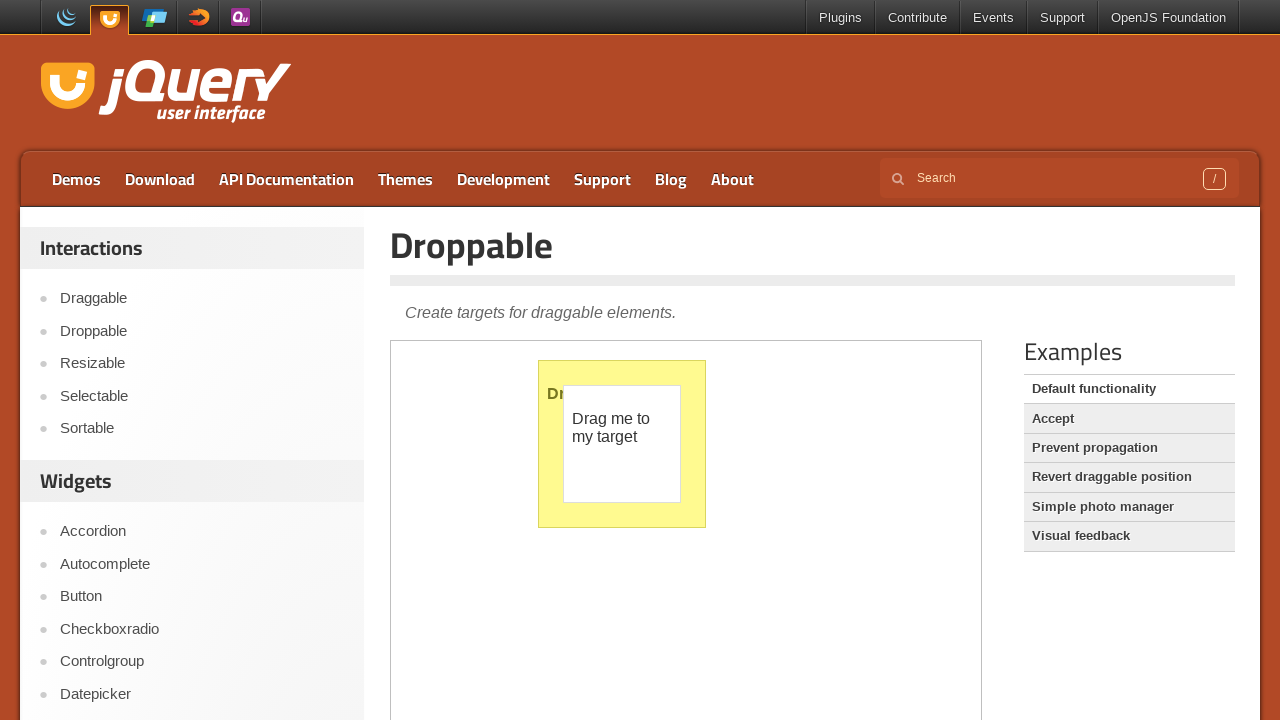

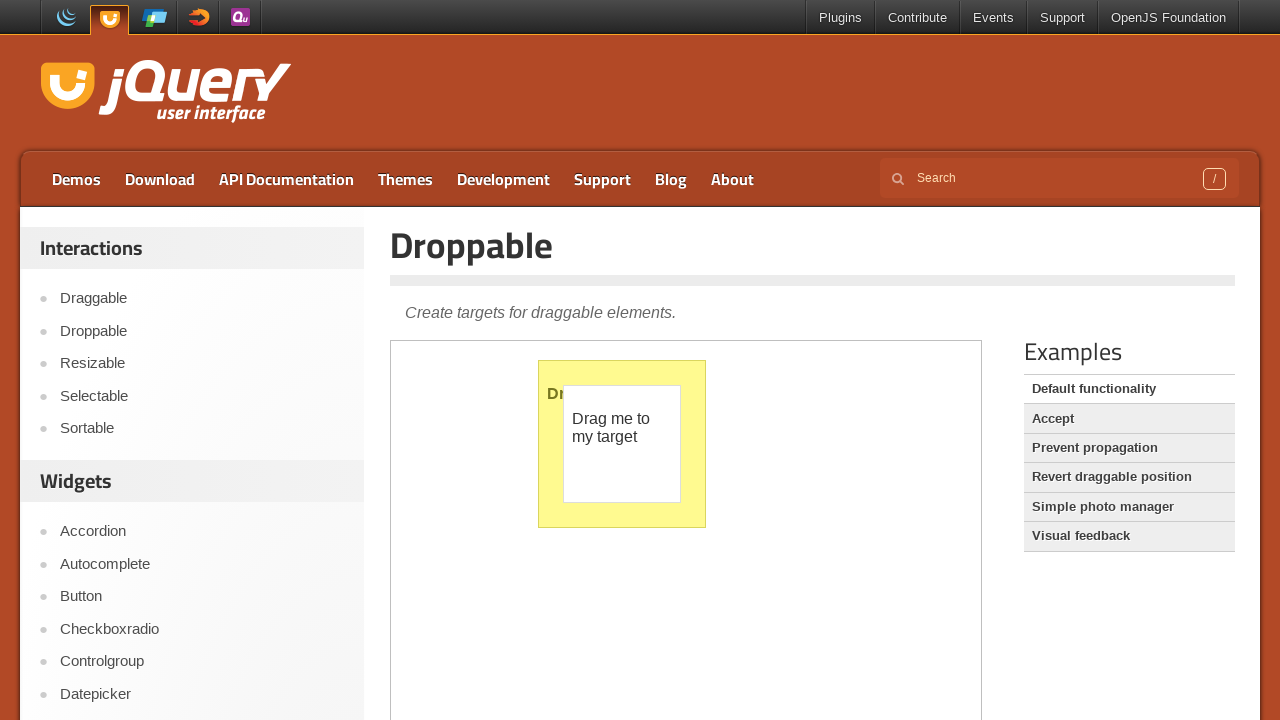